Clicks 'select all' in mixed colors panel and verifies color selection items match

Starting URL: https://4knort.github.io/colorizr

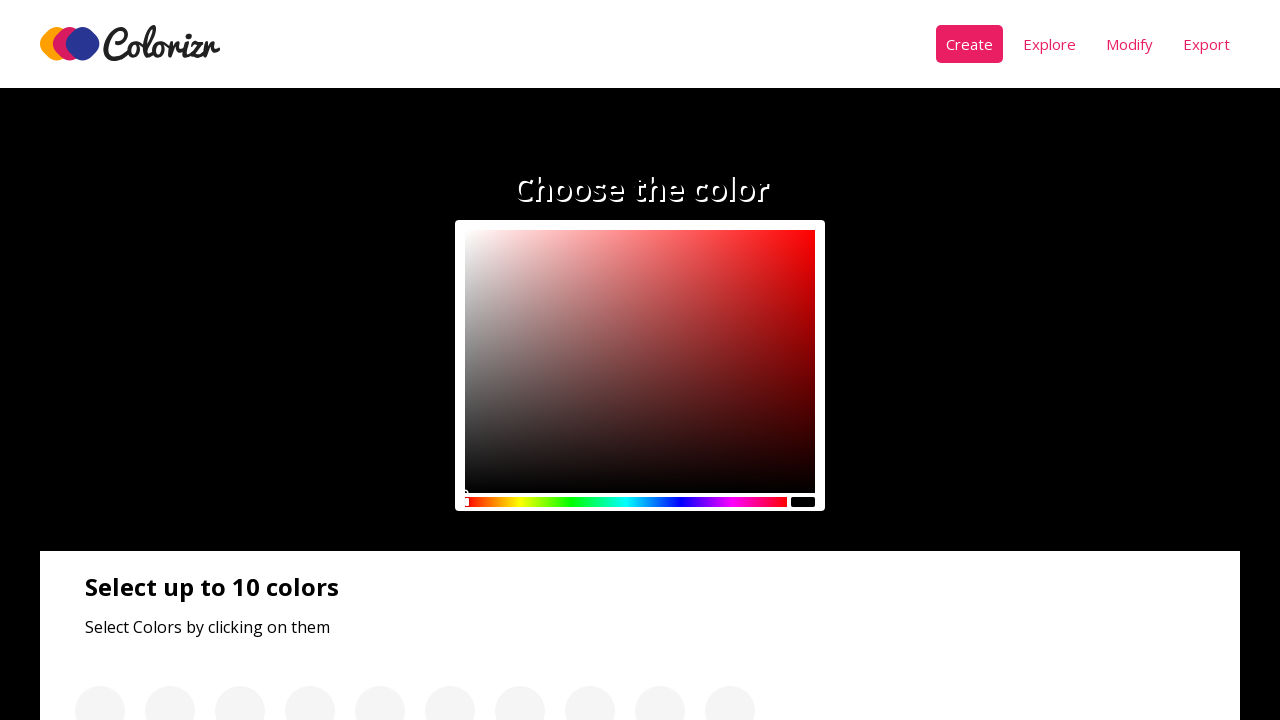

Clicked 'select all' button in mixed colors panel at (130, 424) on .panel__btn >> nth=1
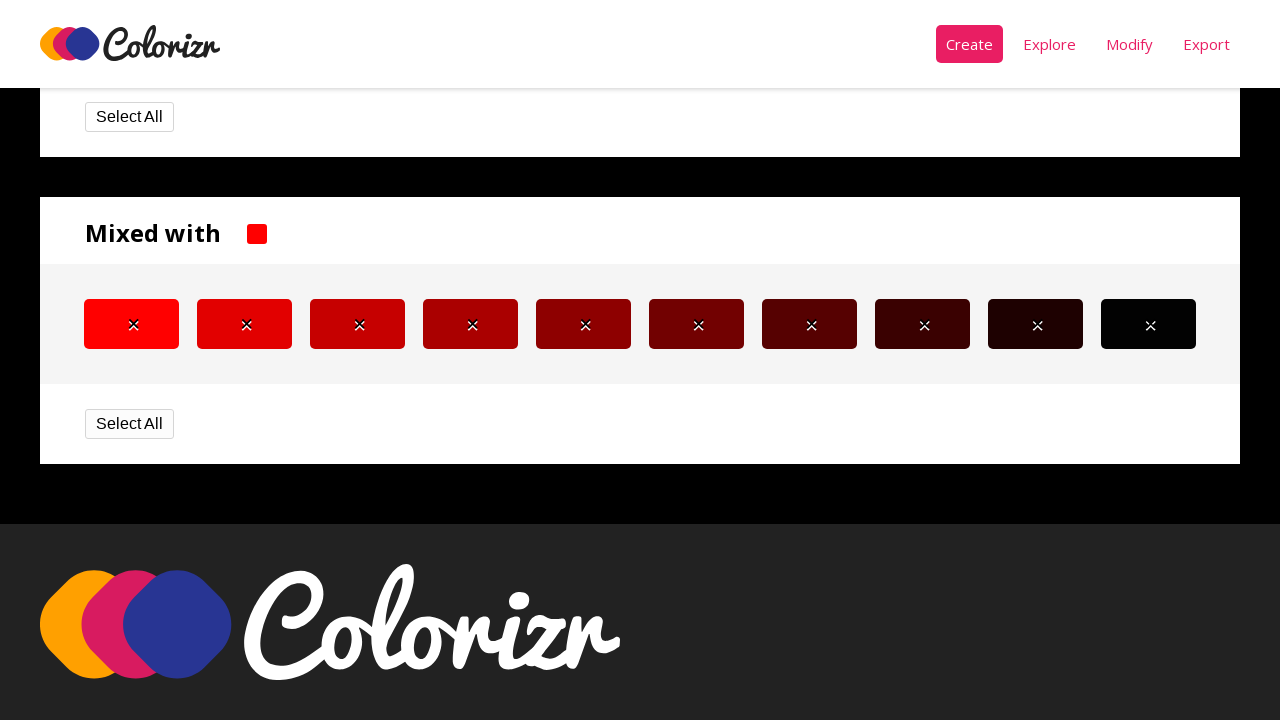

Waited 1000ms for colors to load
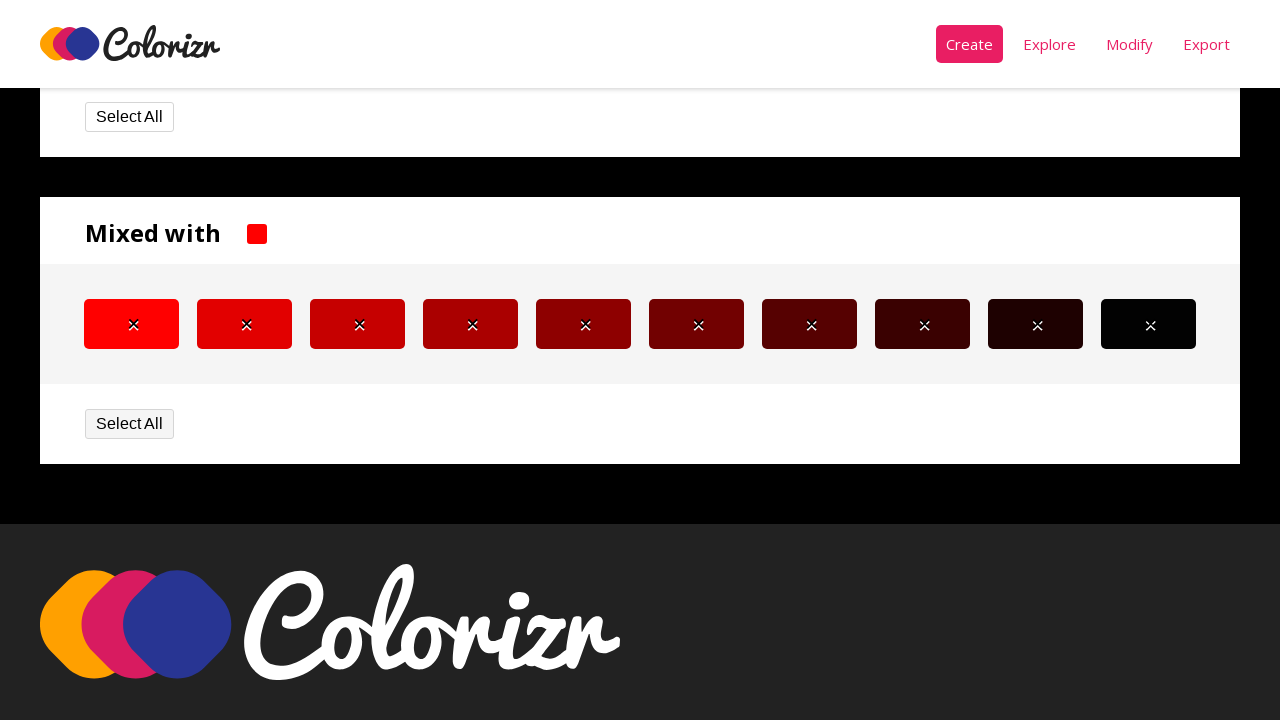

Located 10 selected color items to verify
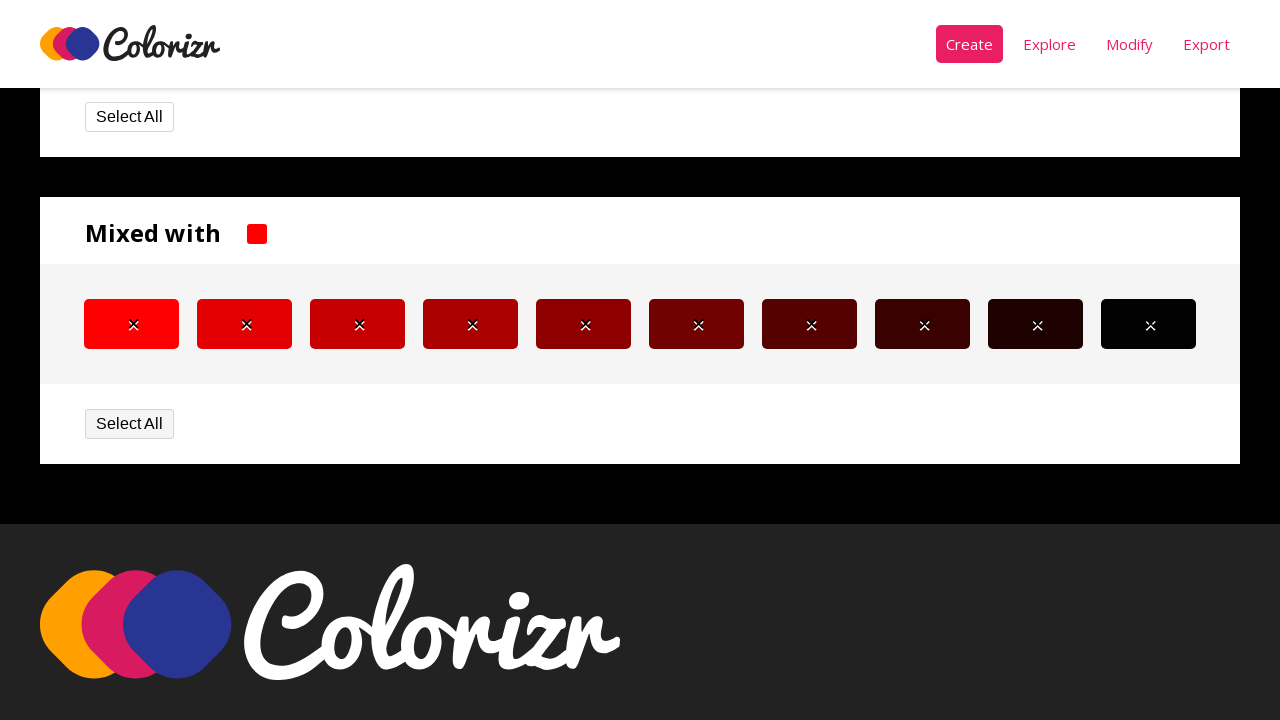

Retrieved background color from selected item 0
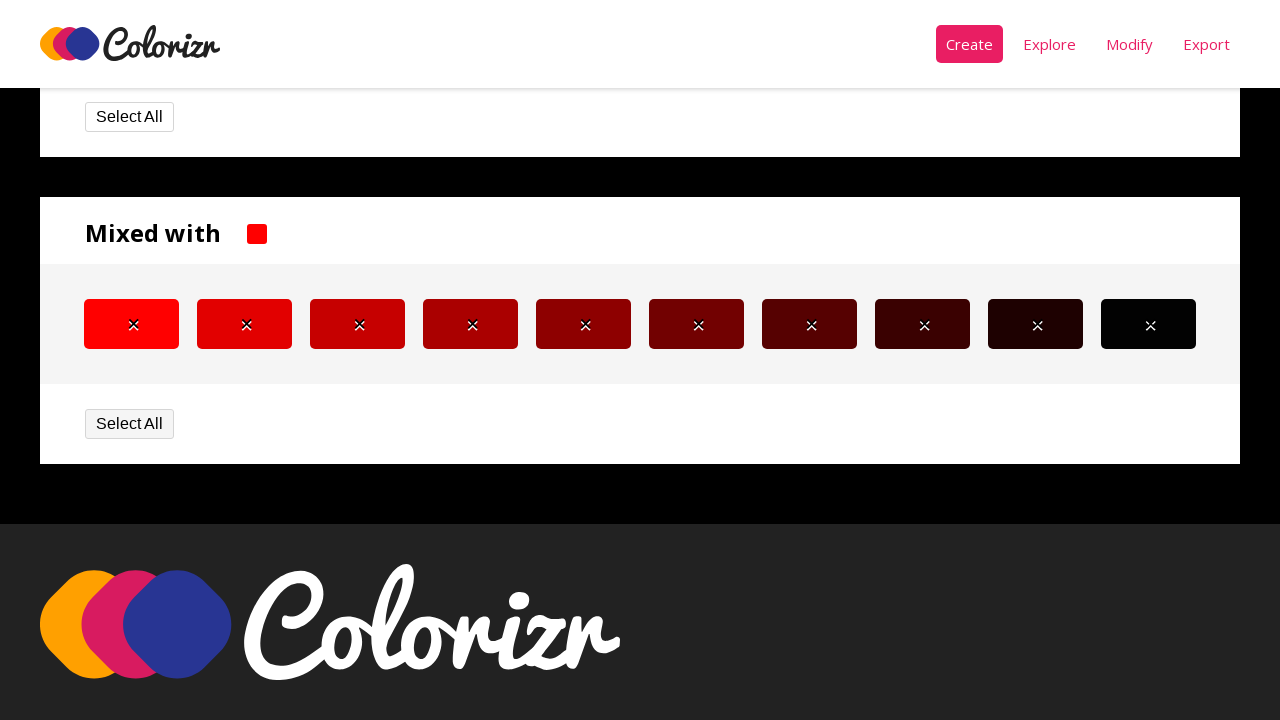

Retrieved background color from color panel item 0
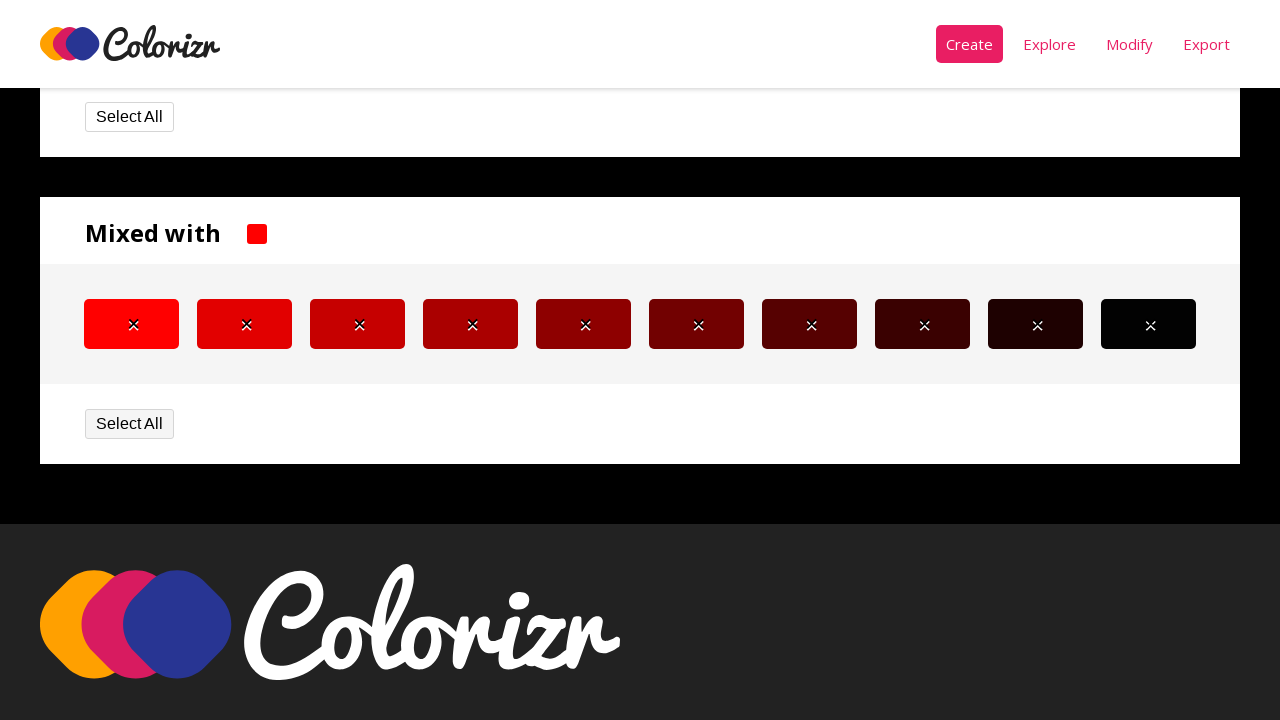

Verified color item 0 matches: rgb(255, 0, 0)
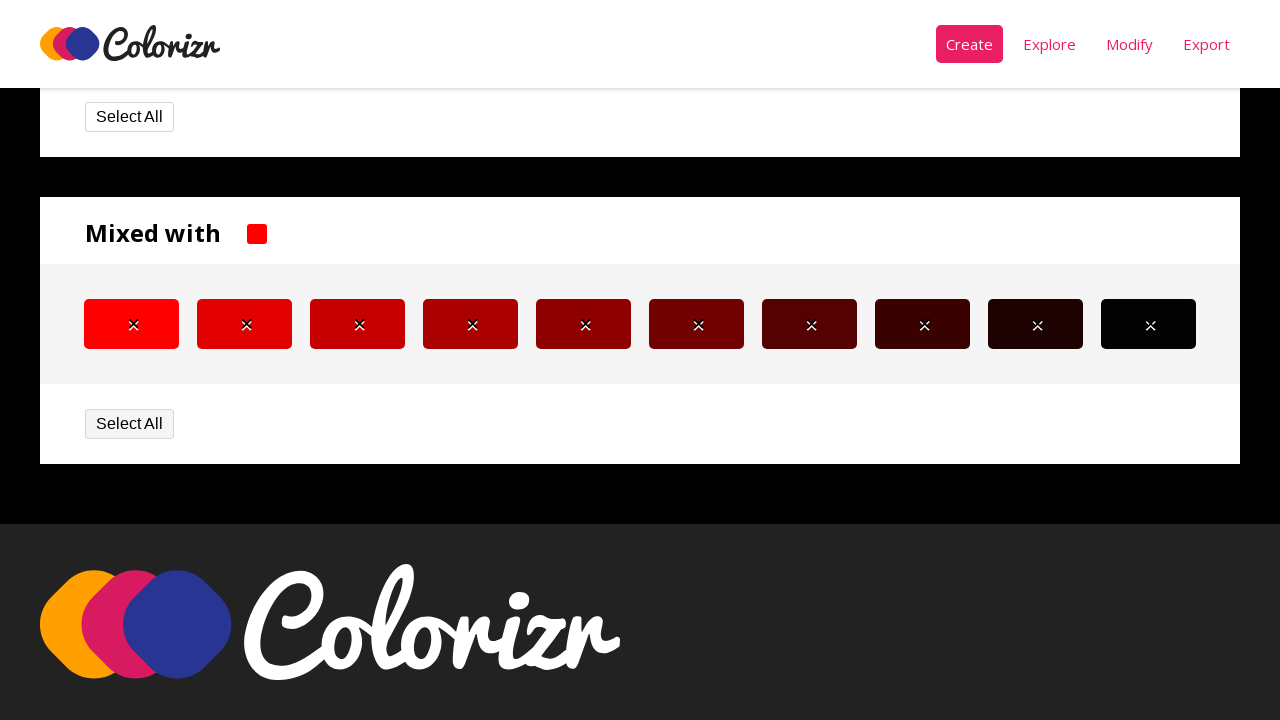

Retrieved background color from selected item 1
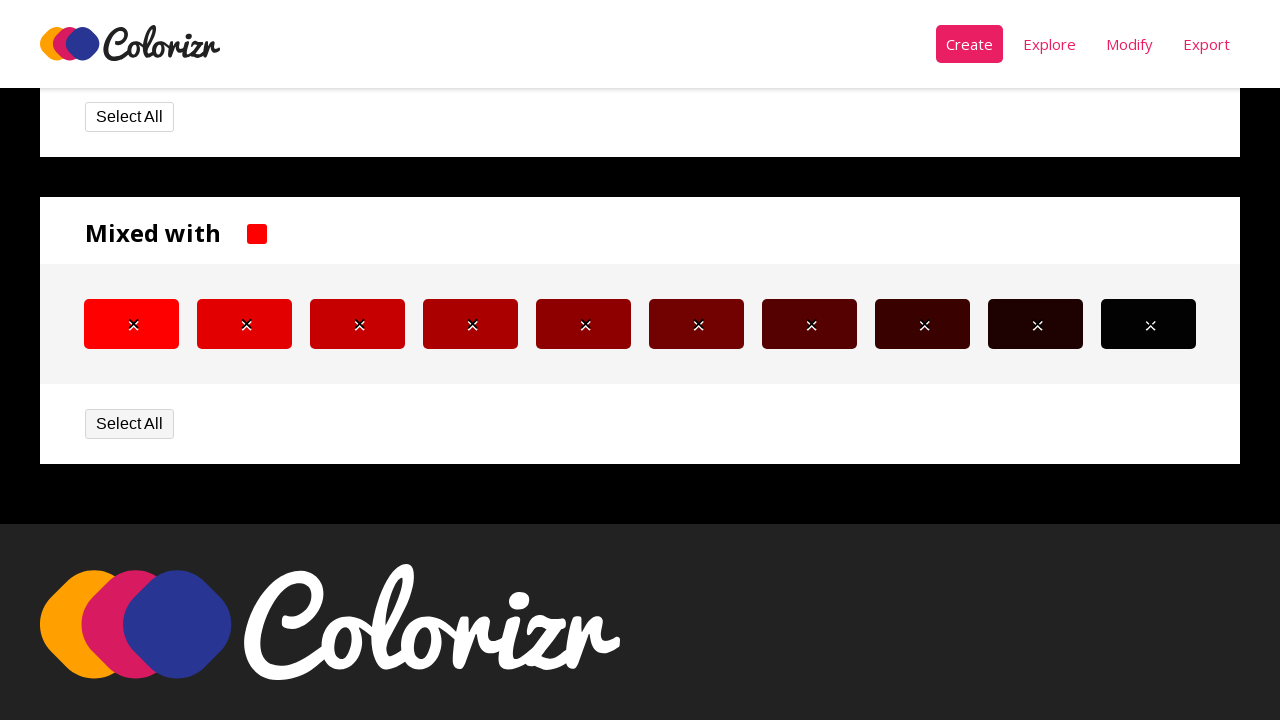

Retrieved background color from color panel item 1
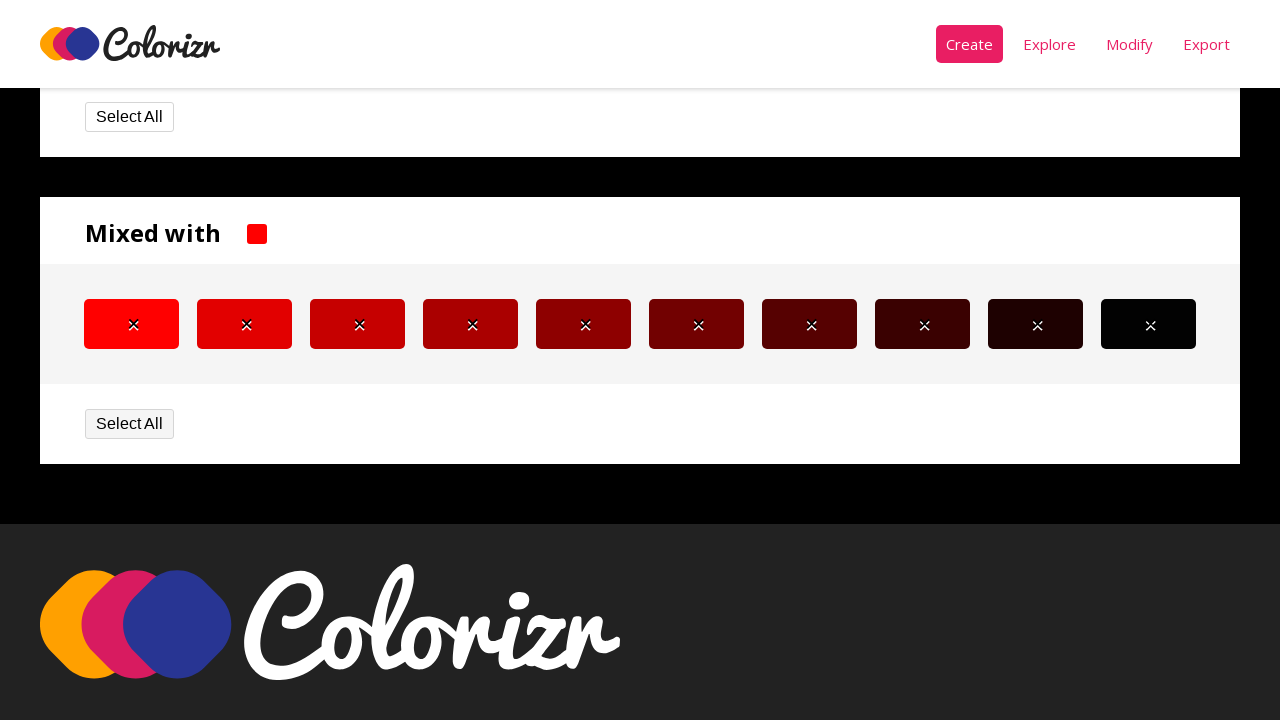

Verified color item 1 matches: rgb(226, 0, 0)
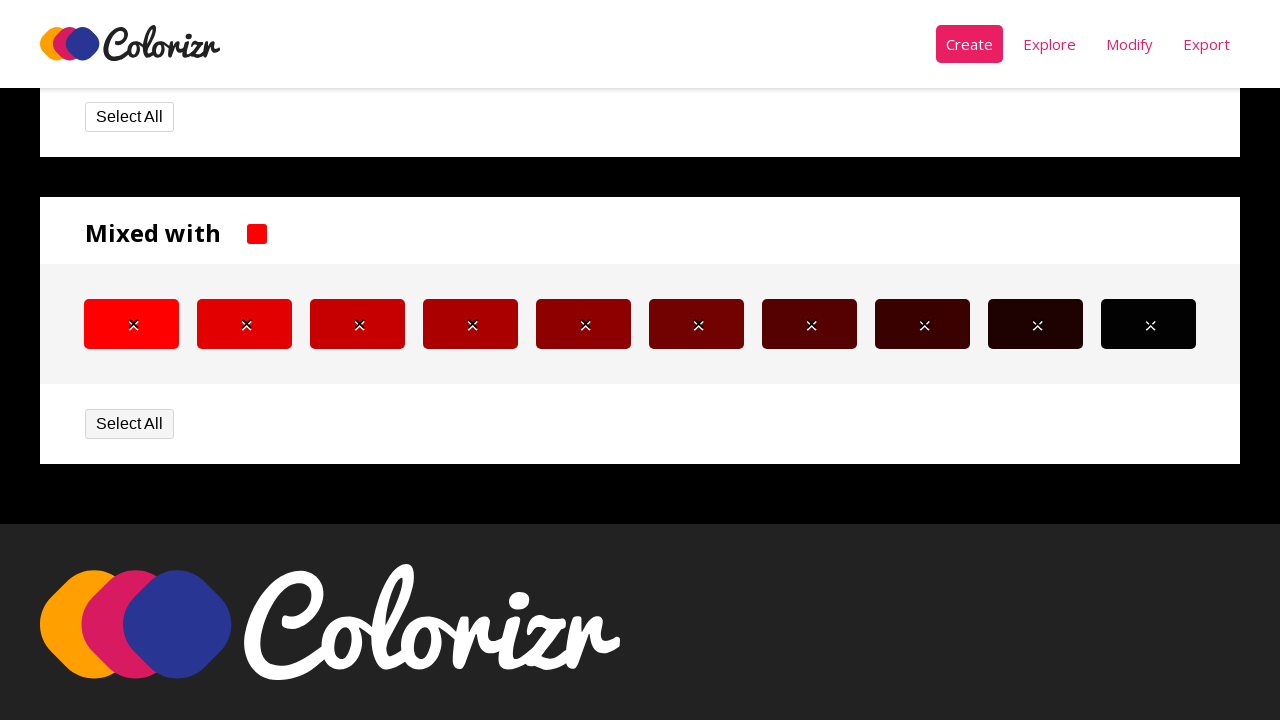

Retrieved background color from selected item 2
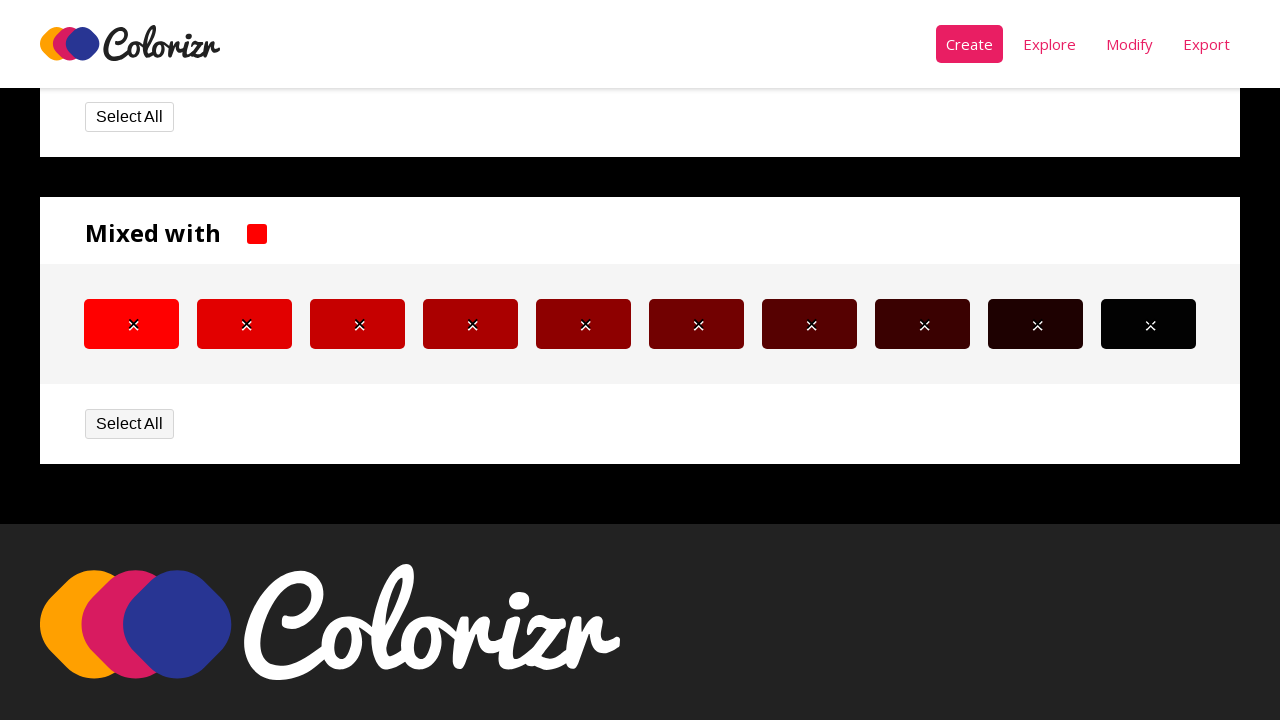

Retrieved background color from color panel item 2
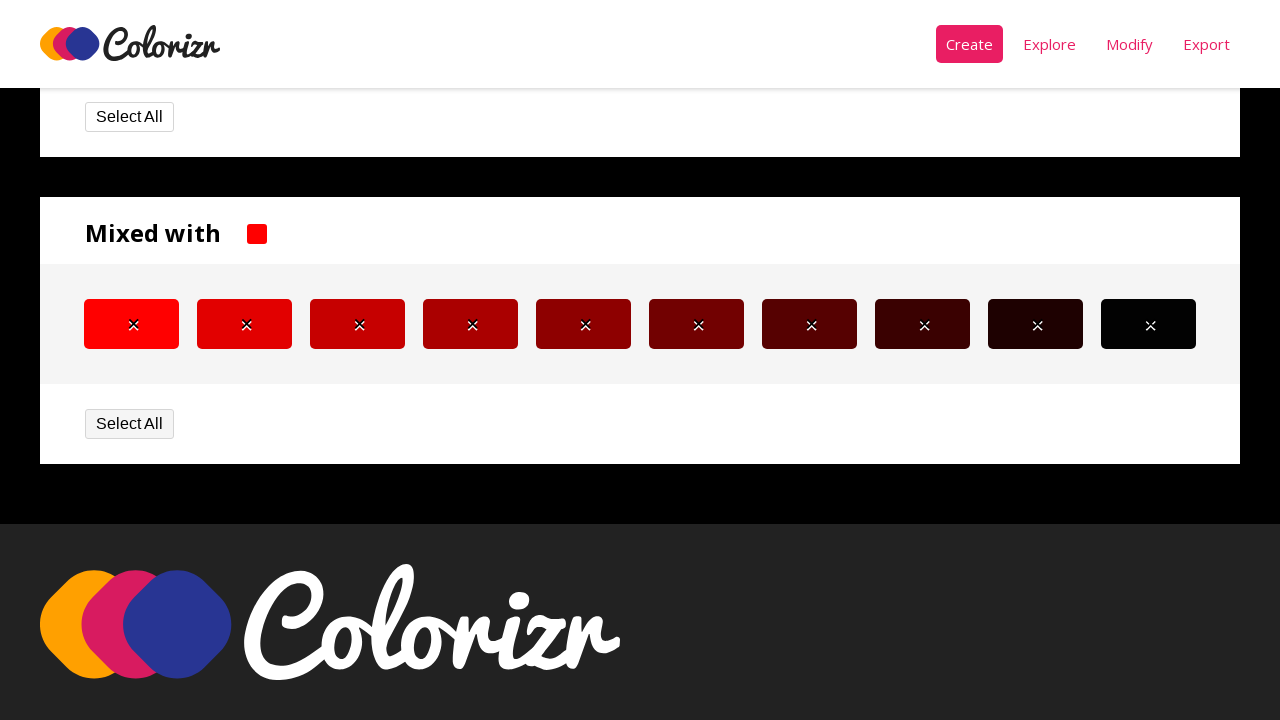

Verified color item 2 matches: rgb(198, 0, 0)
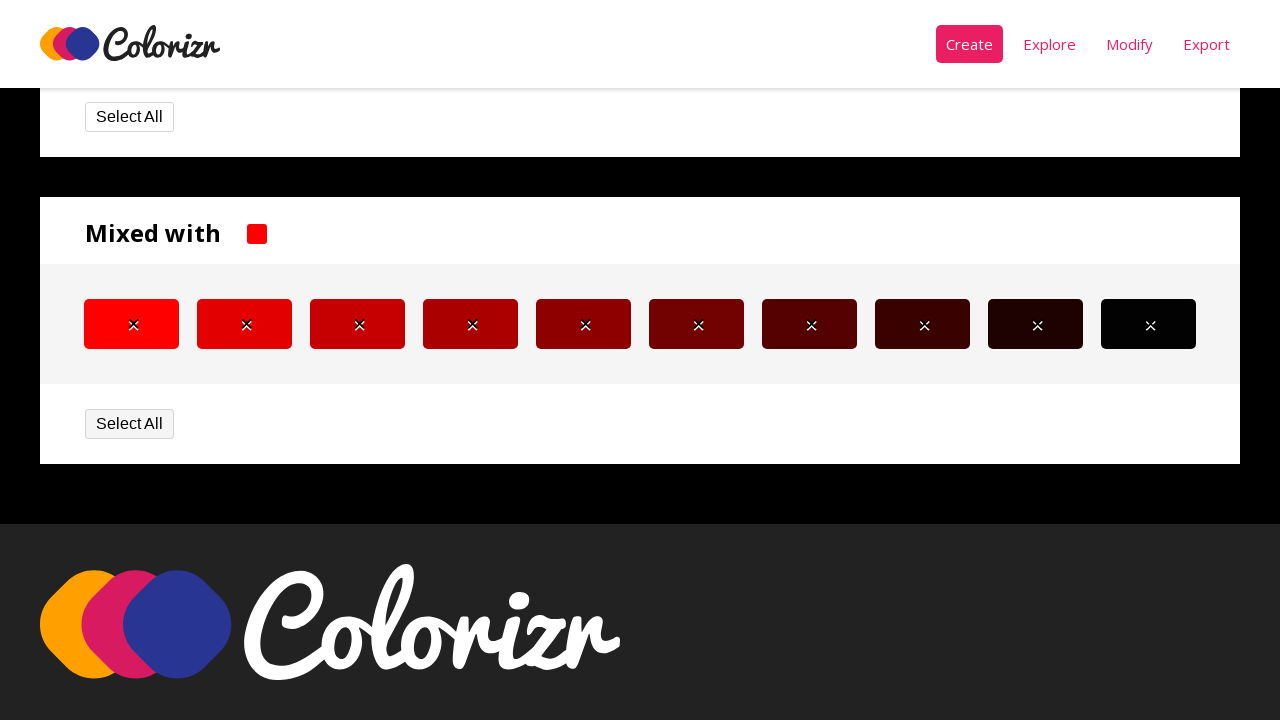

Retrieved background color from selected item 3
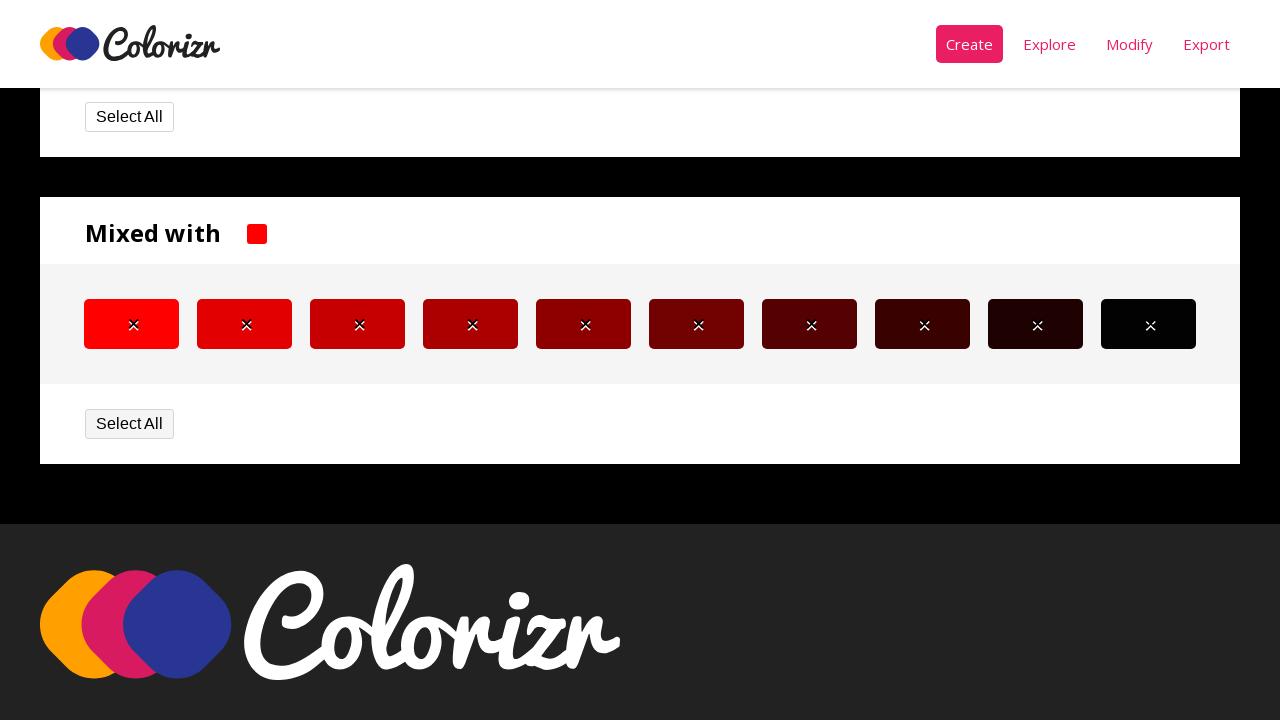

Retrieved background color from color panel item 3
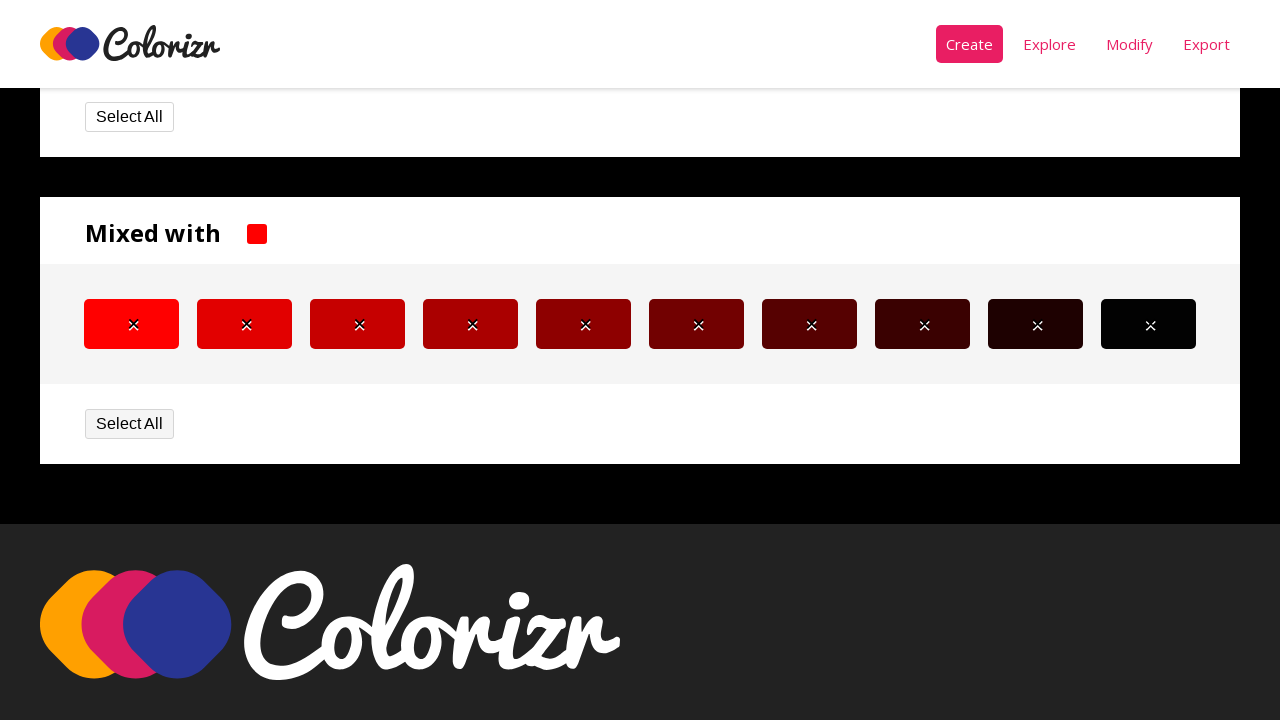

Verified color item 3 matches: rgb(170, 0, 0)
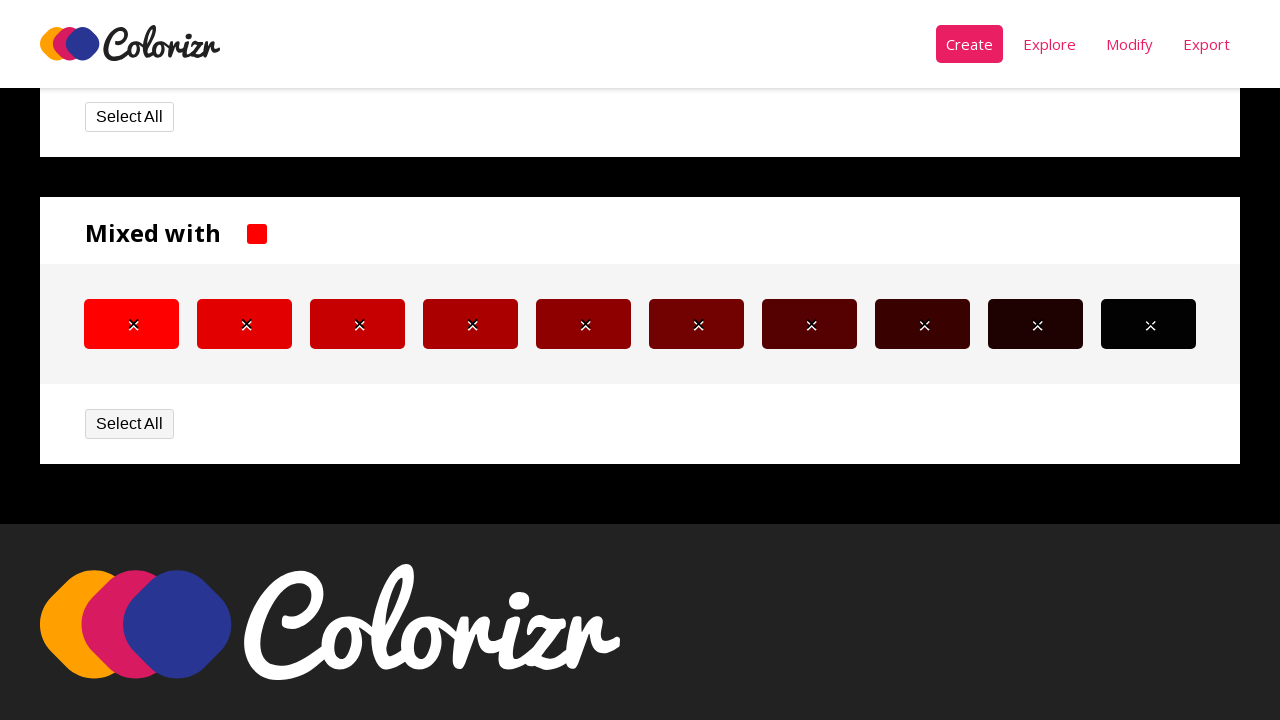

Retrieved background color from selected item 4
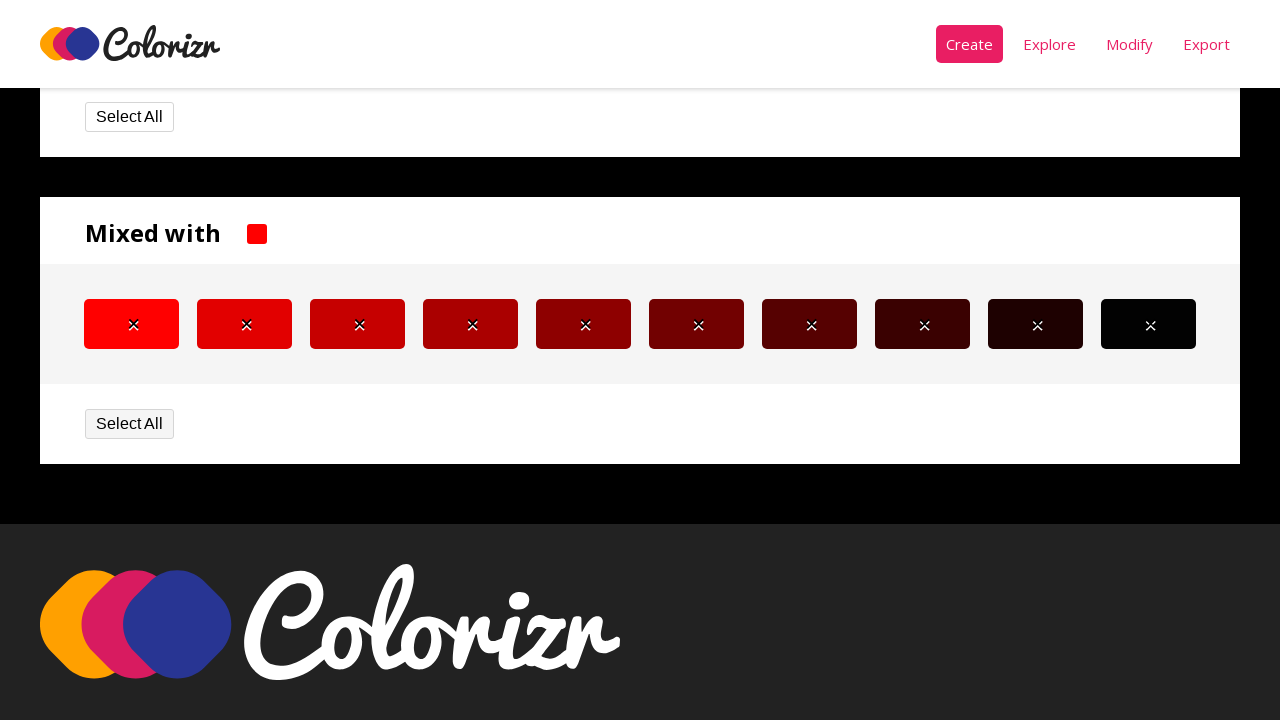

Retrieved background color from color panel item 4
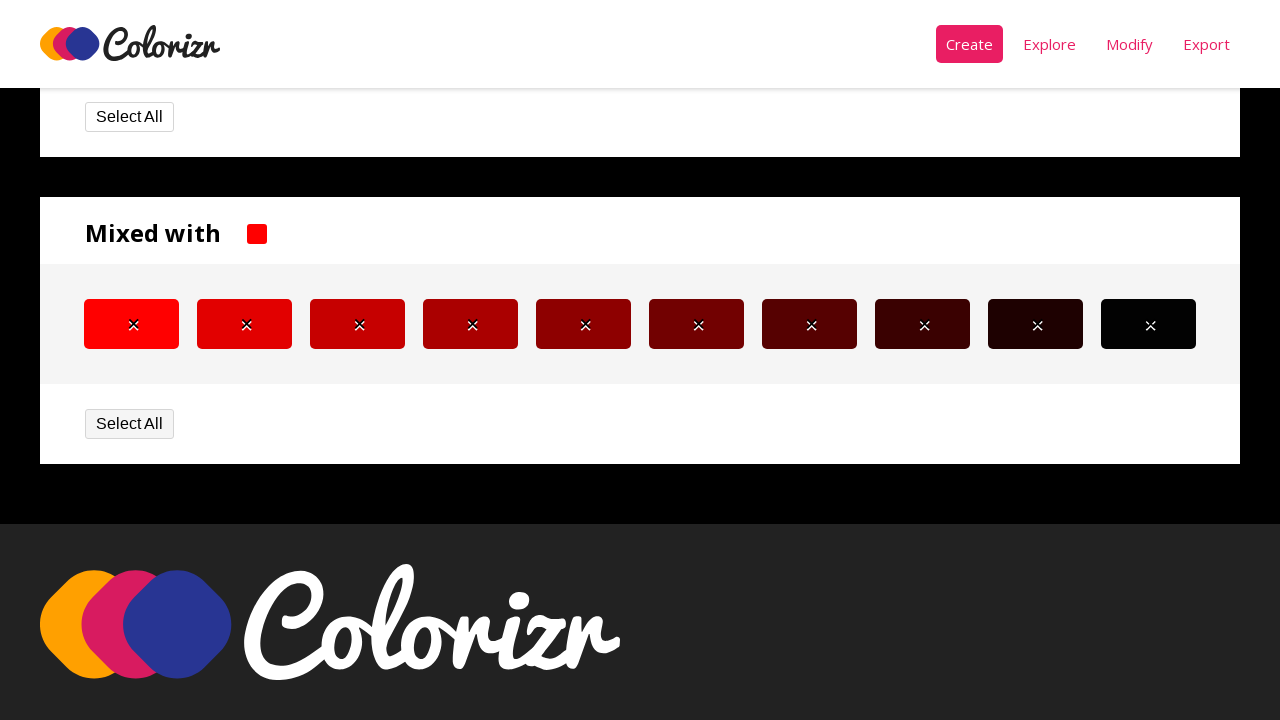

Verified color item 4 matches: rgb(142, 0, 0)
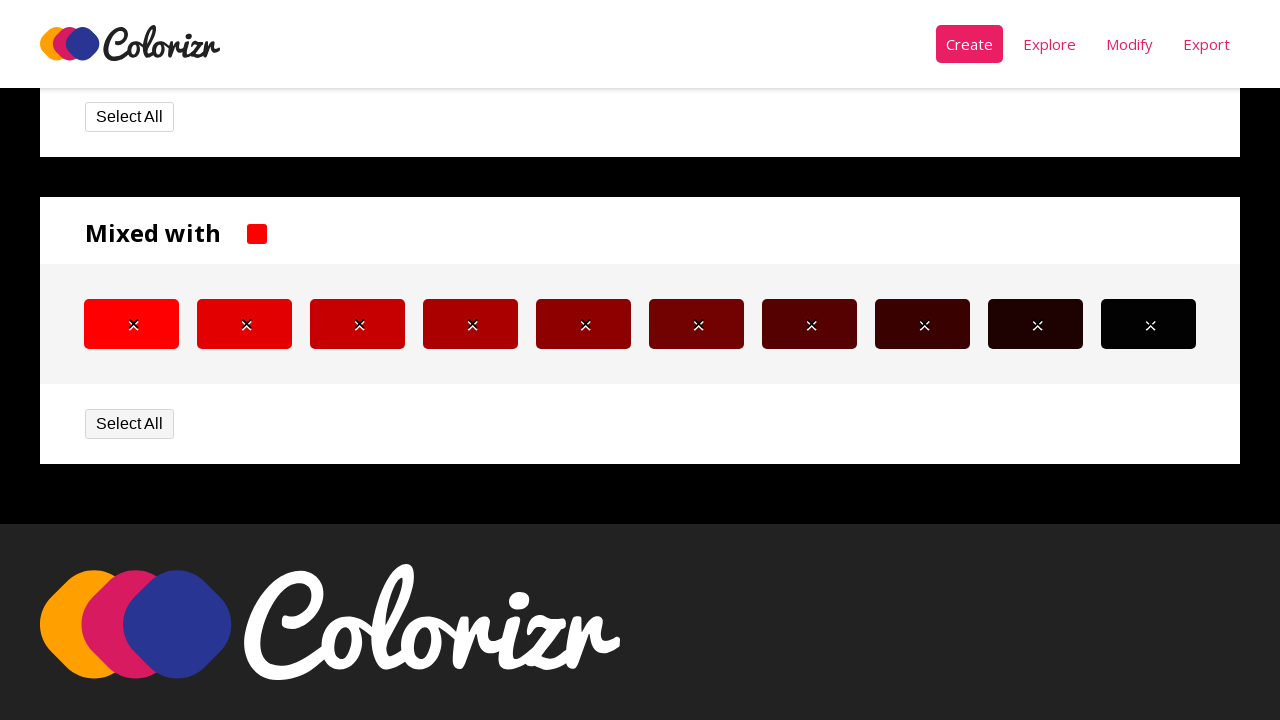

Retrieved background color from selected item 5
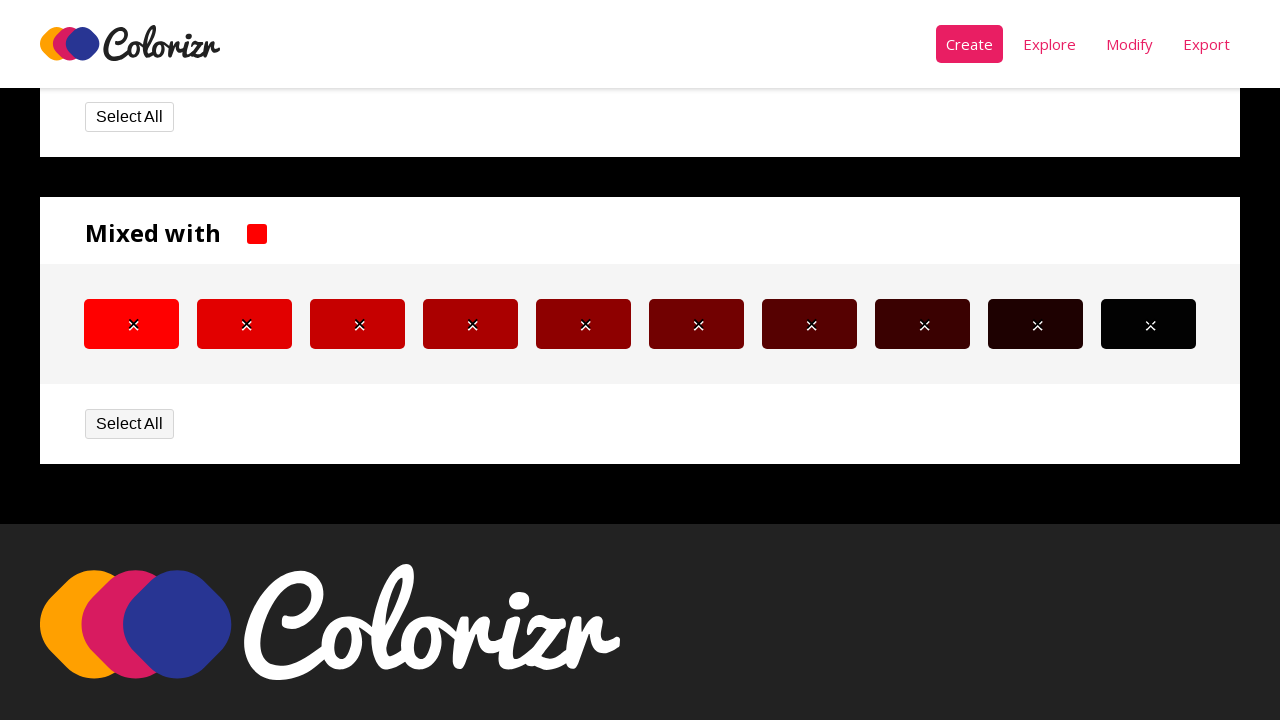

Retrieved background color from color panel item 5
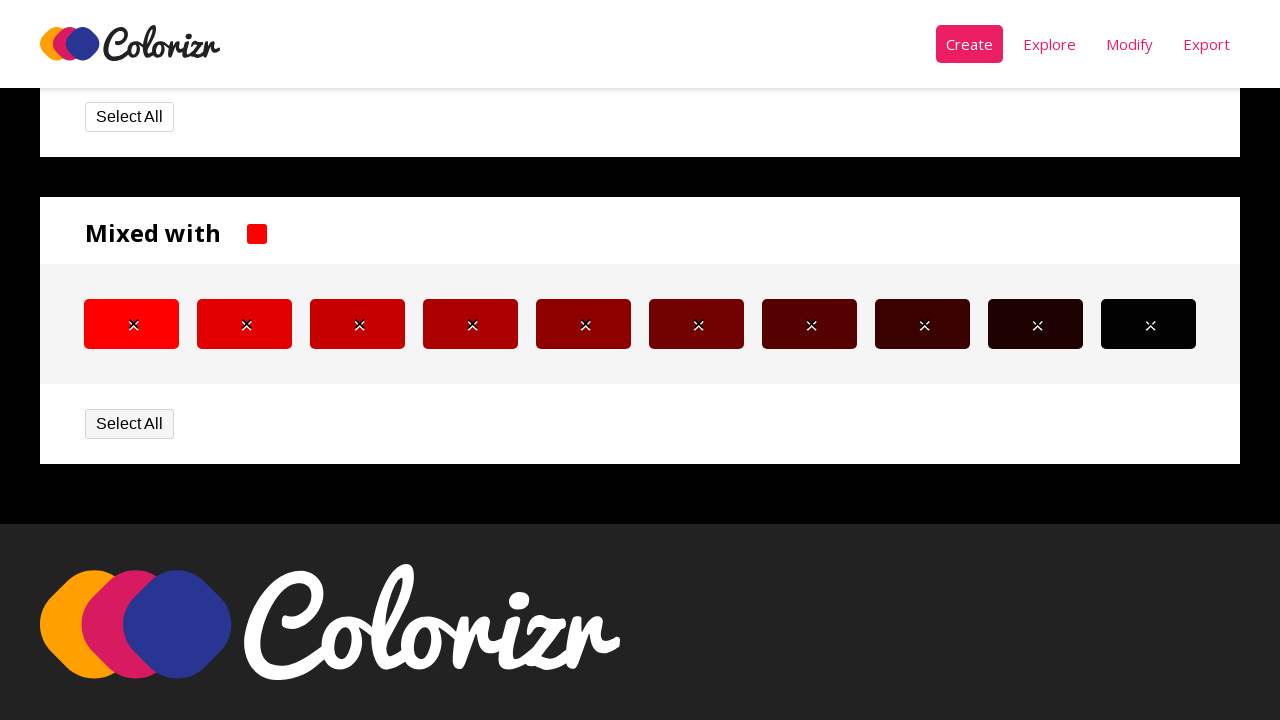

Verified color item 5 matches: rgb(114, 1, 1)
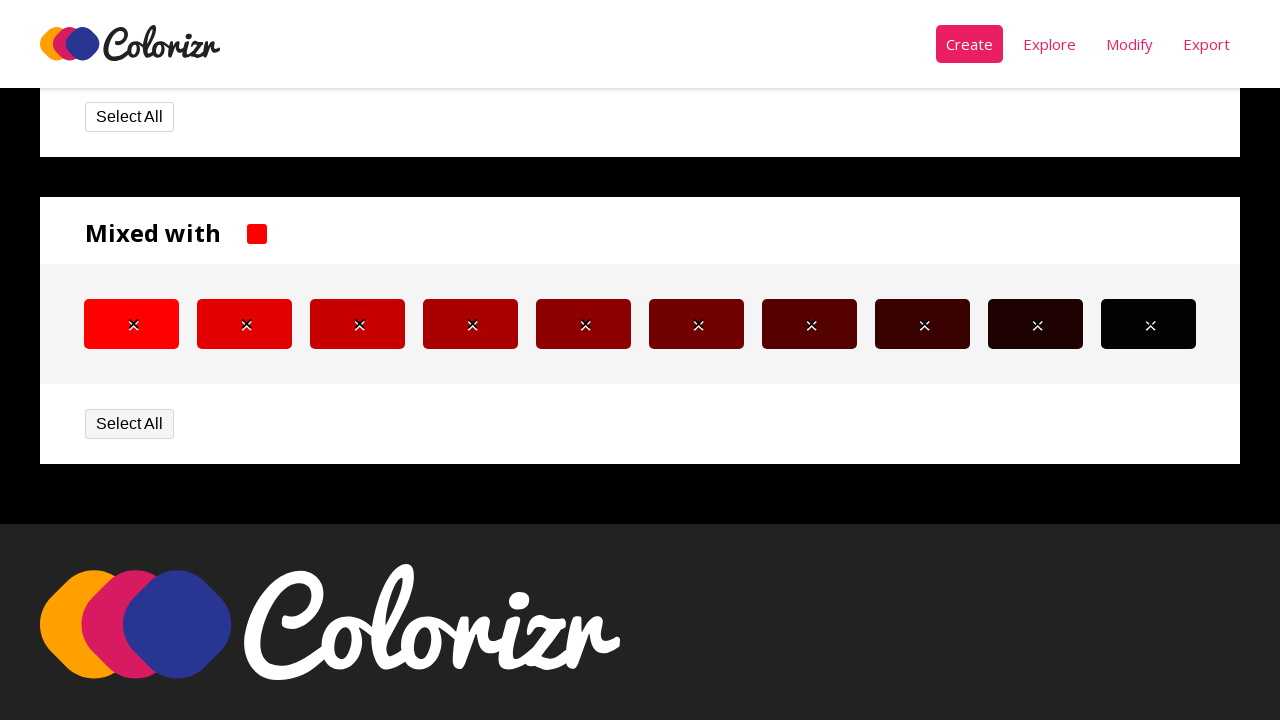

Retrieved background color from selected item 6
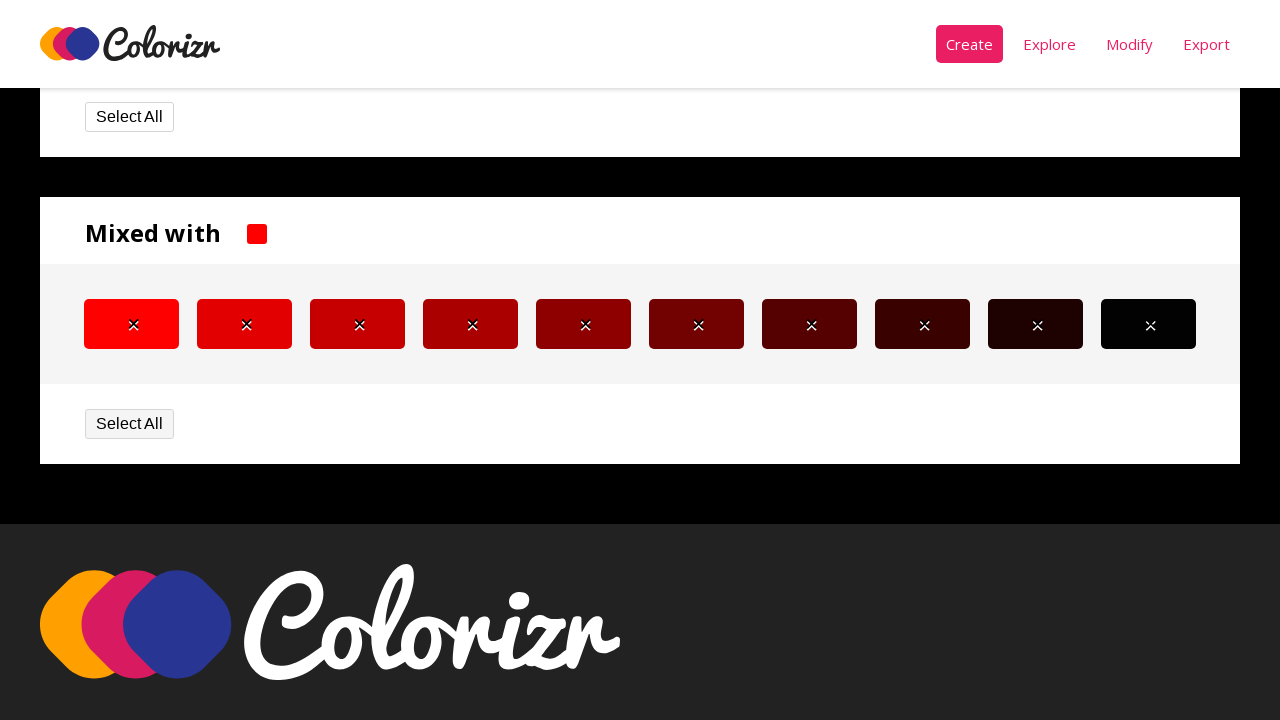

Retrieved background color from color panel item 6
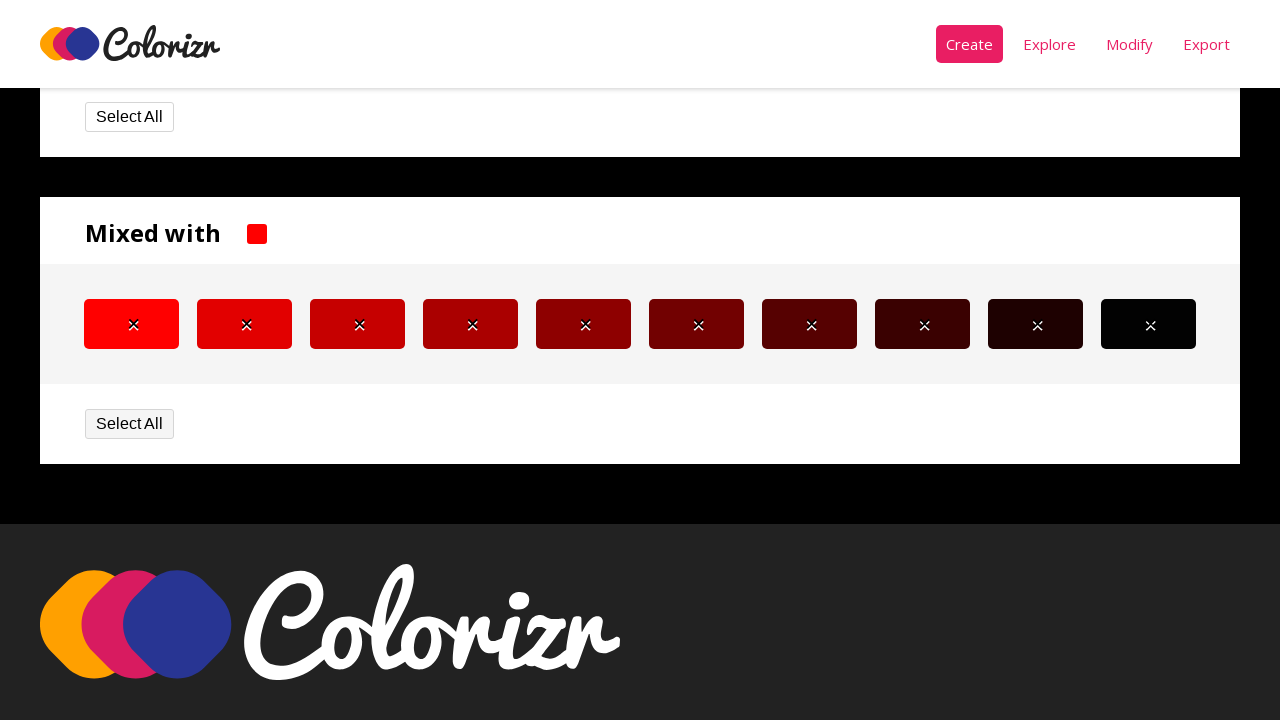

Verified color item 6 matches: rgb(86, 1, 1)
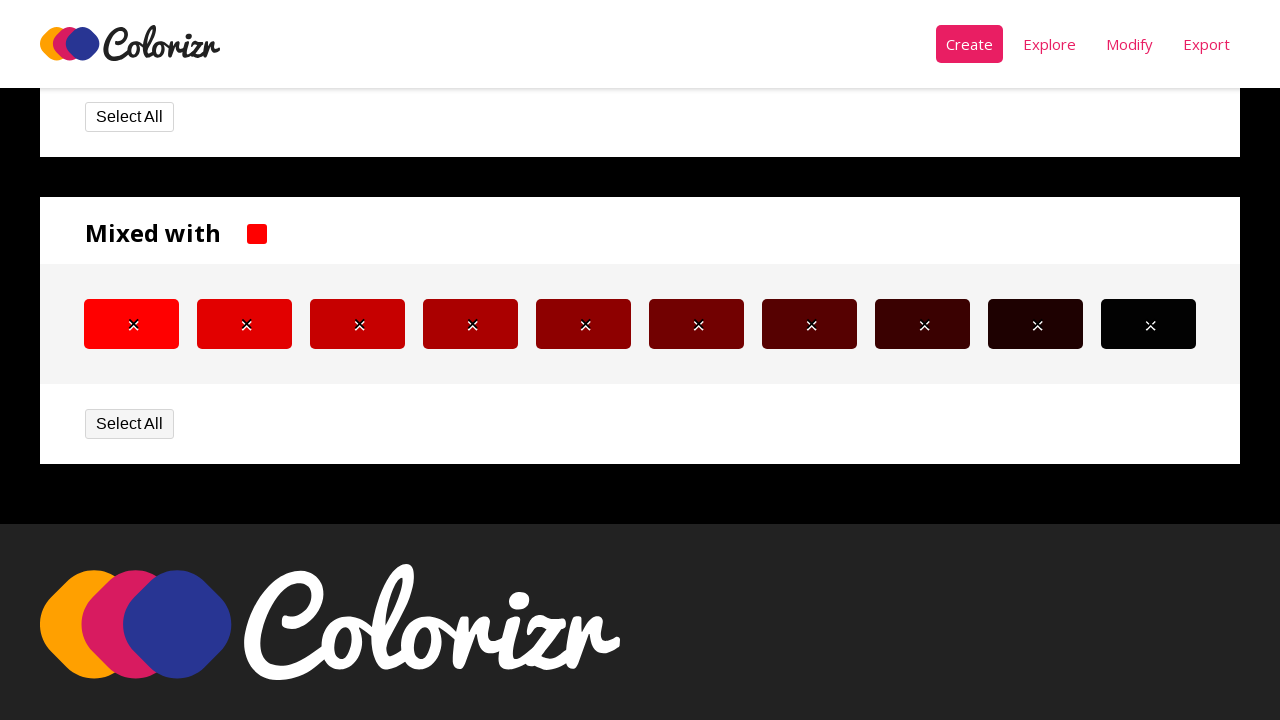

Retrieved background color from selected item 7
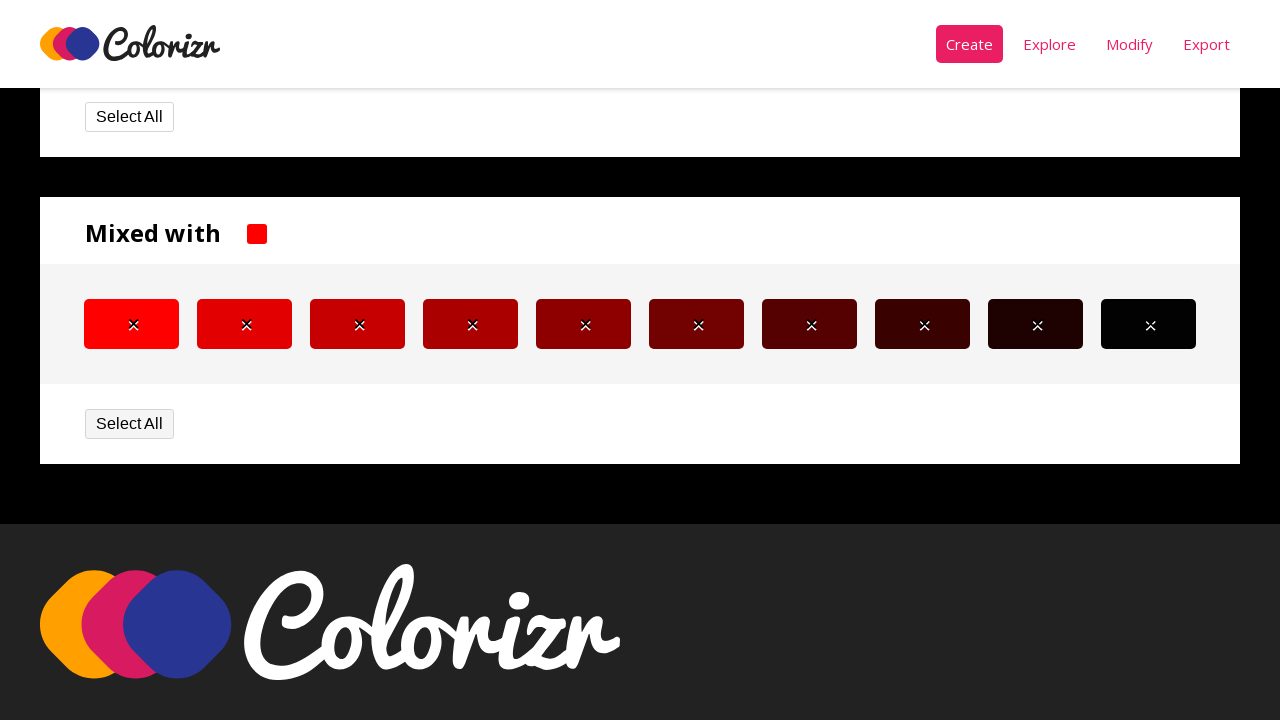

Retrieved background color from color panel item 7
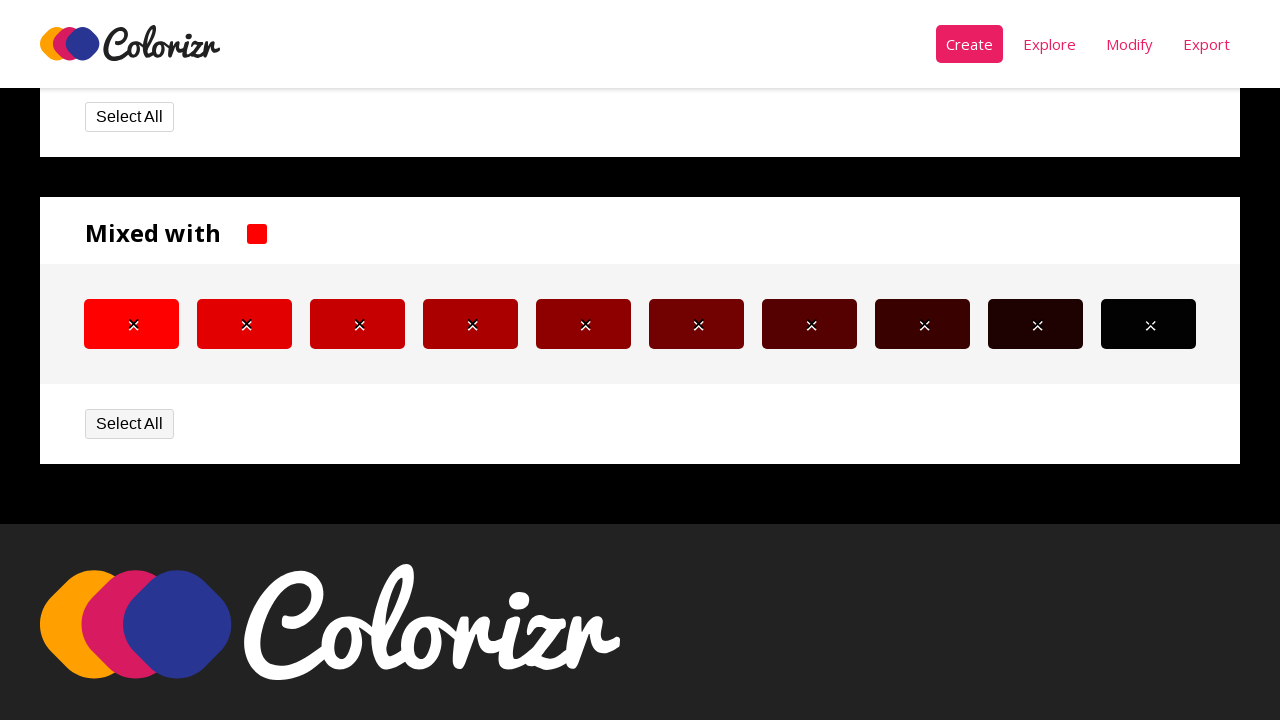

Verified color item 7 matches: rgb(58, 1, 1)
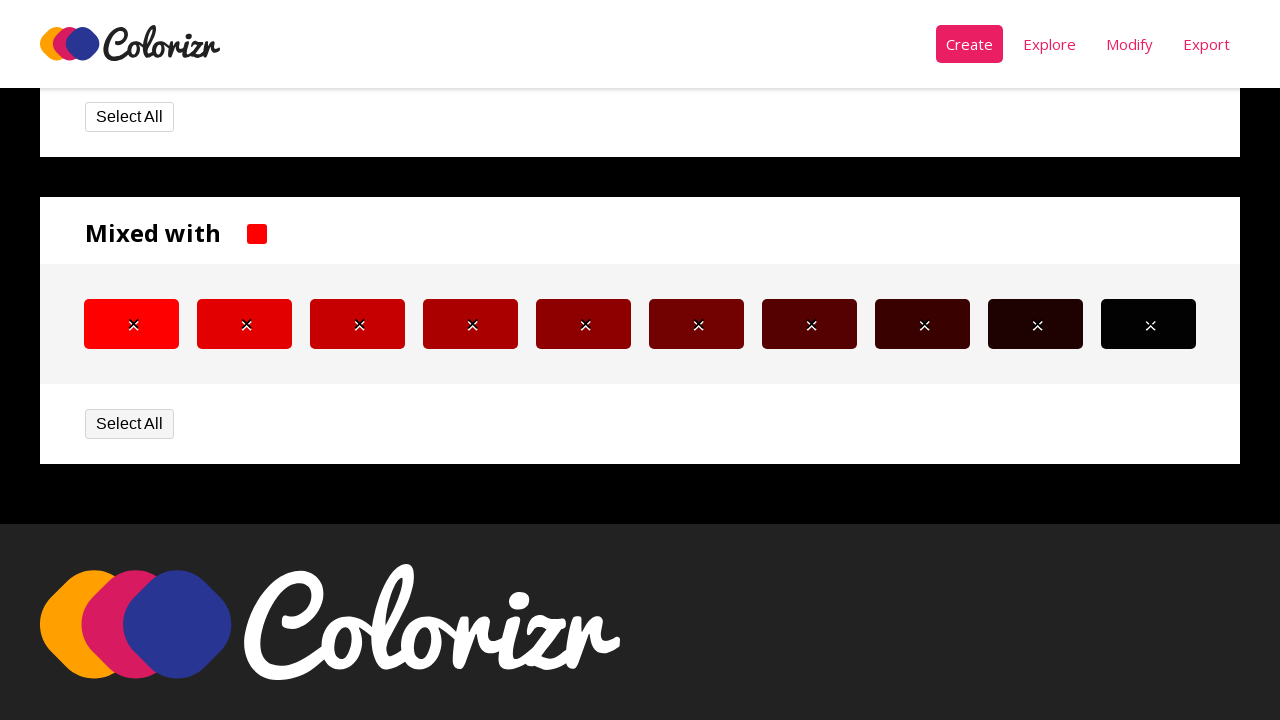

Retrieved background color from selected item 8
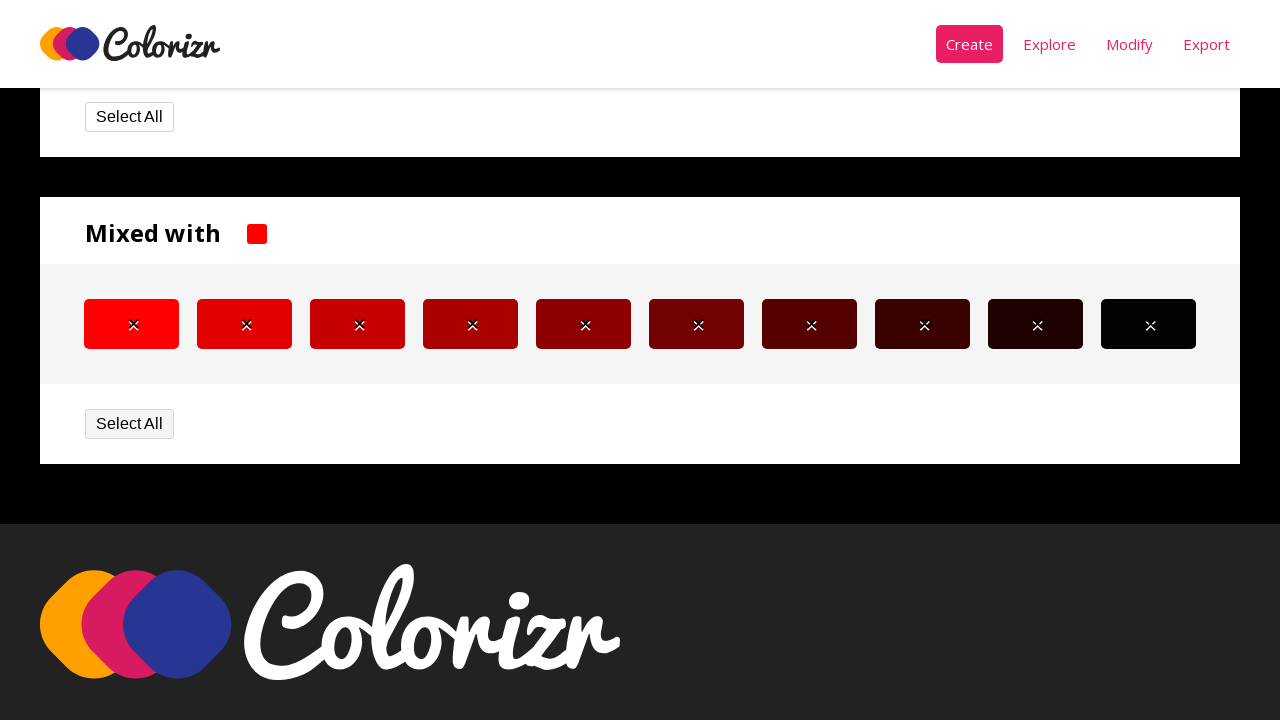

Retrieved background color from color panel item 8
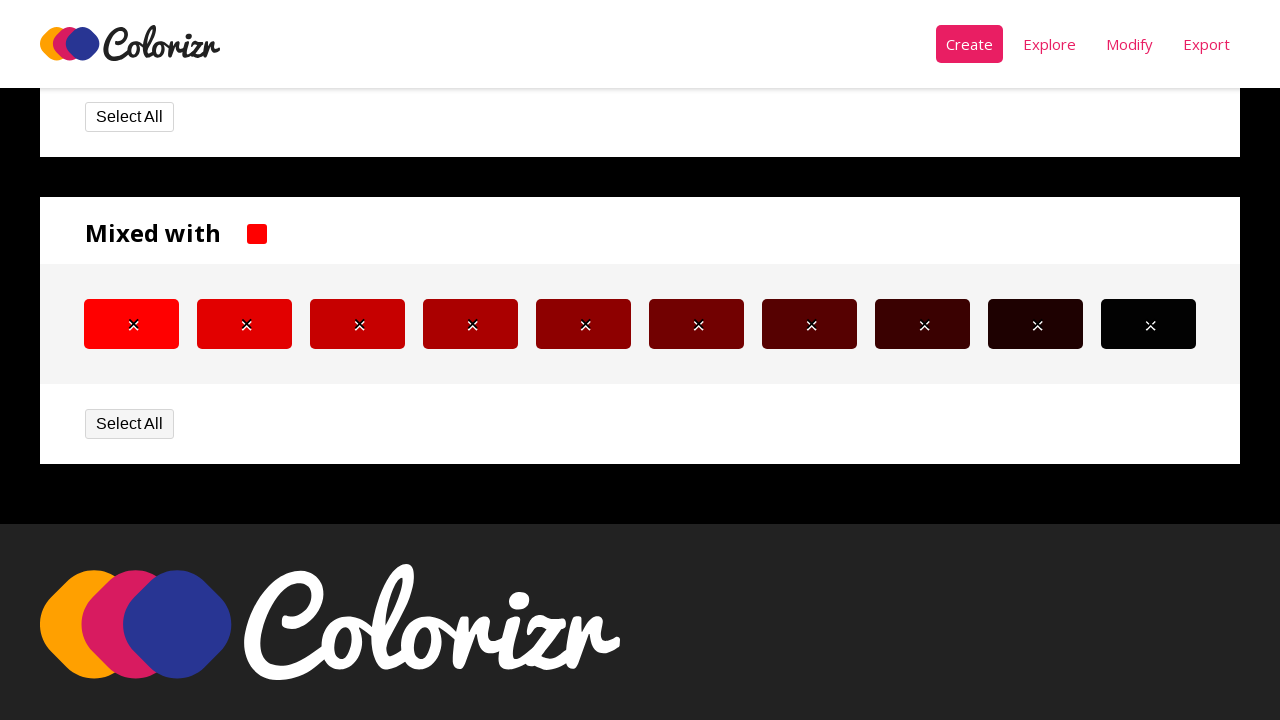

Verified color item 8 matches: rgb(30, 1, 1)
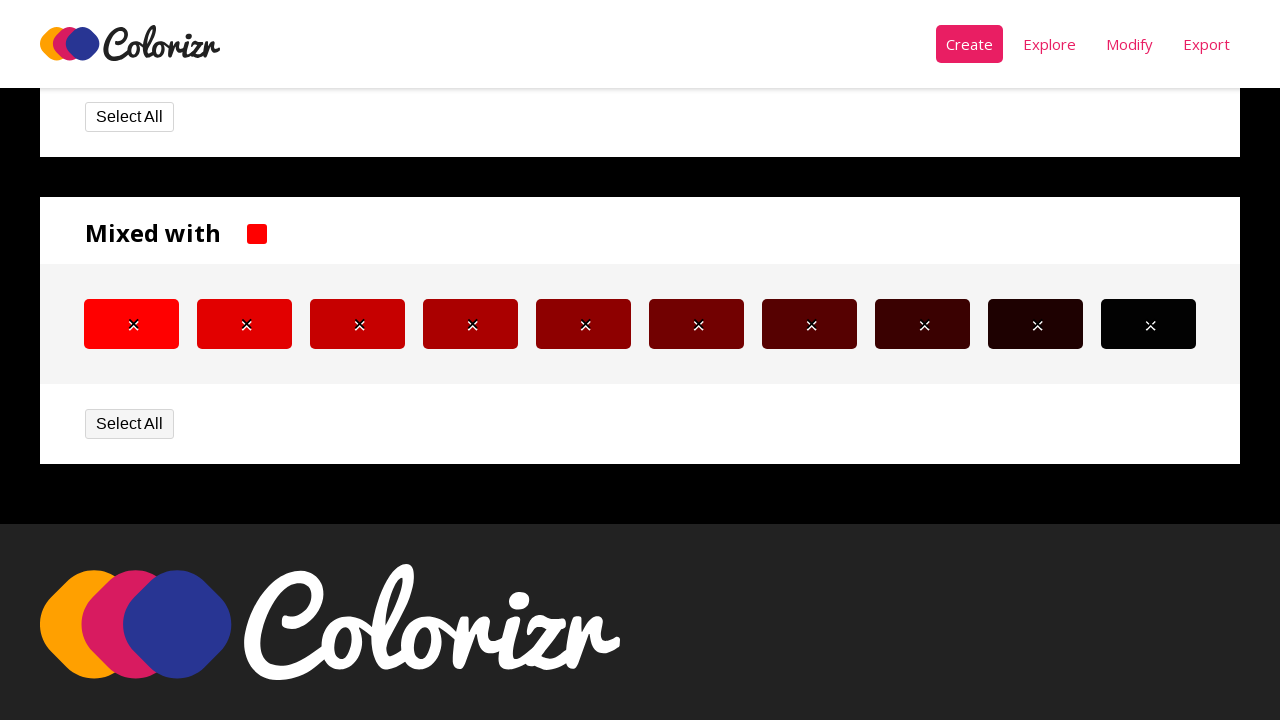

Retrieved background color from selected item 9
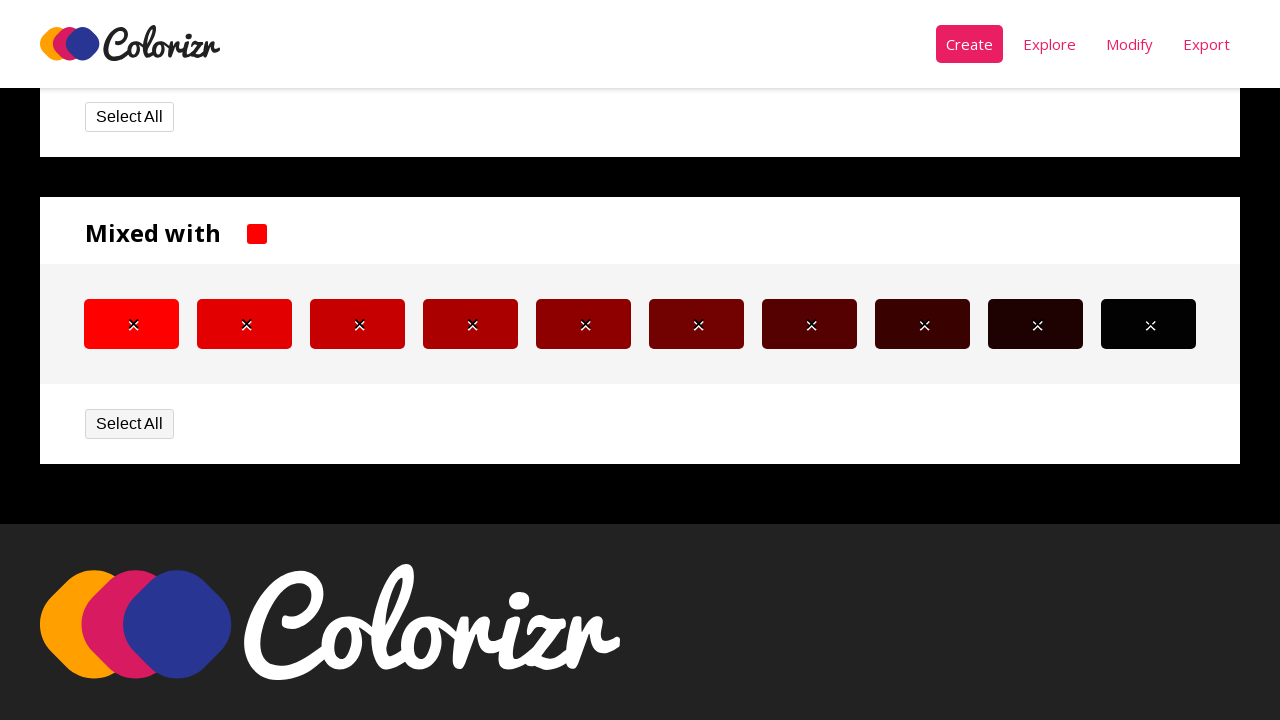

Retrieved background color from color panel item 9
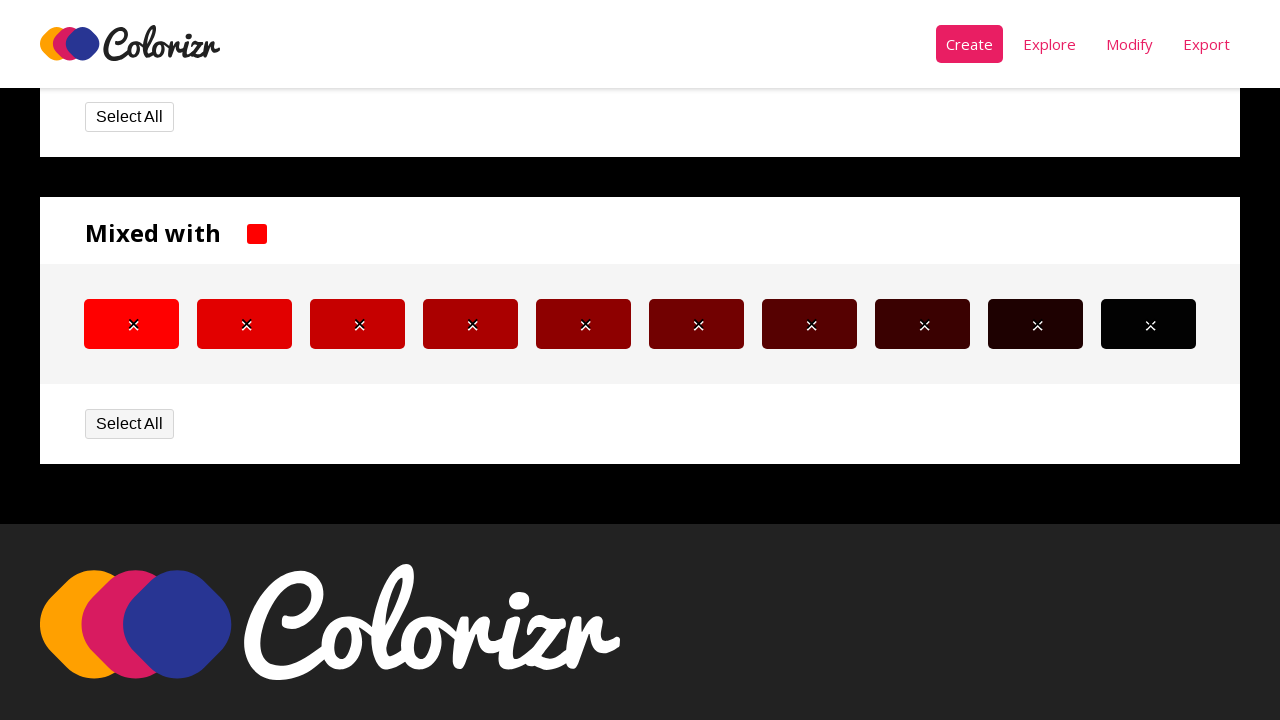

Verified color item 9 matches: rgb(2, 2, 2)
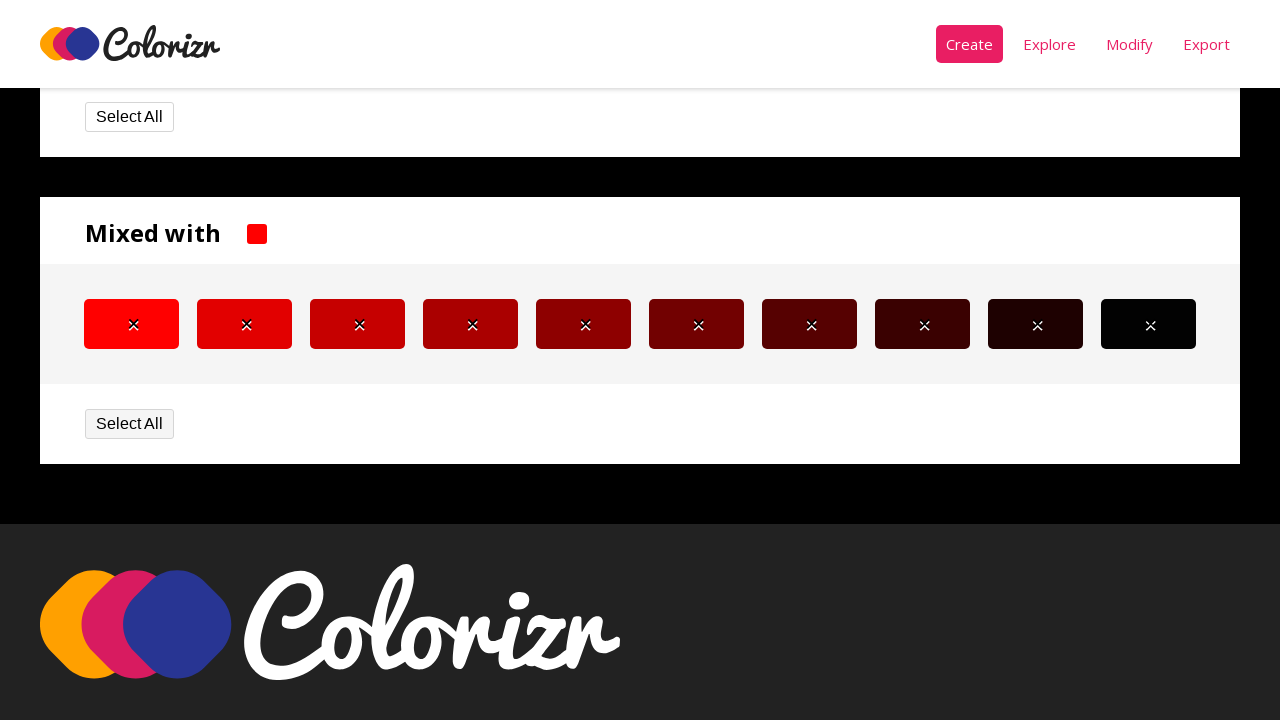

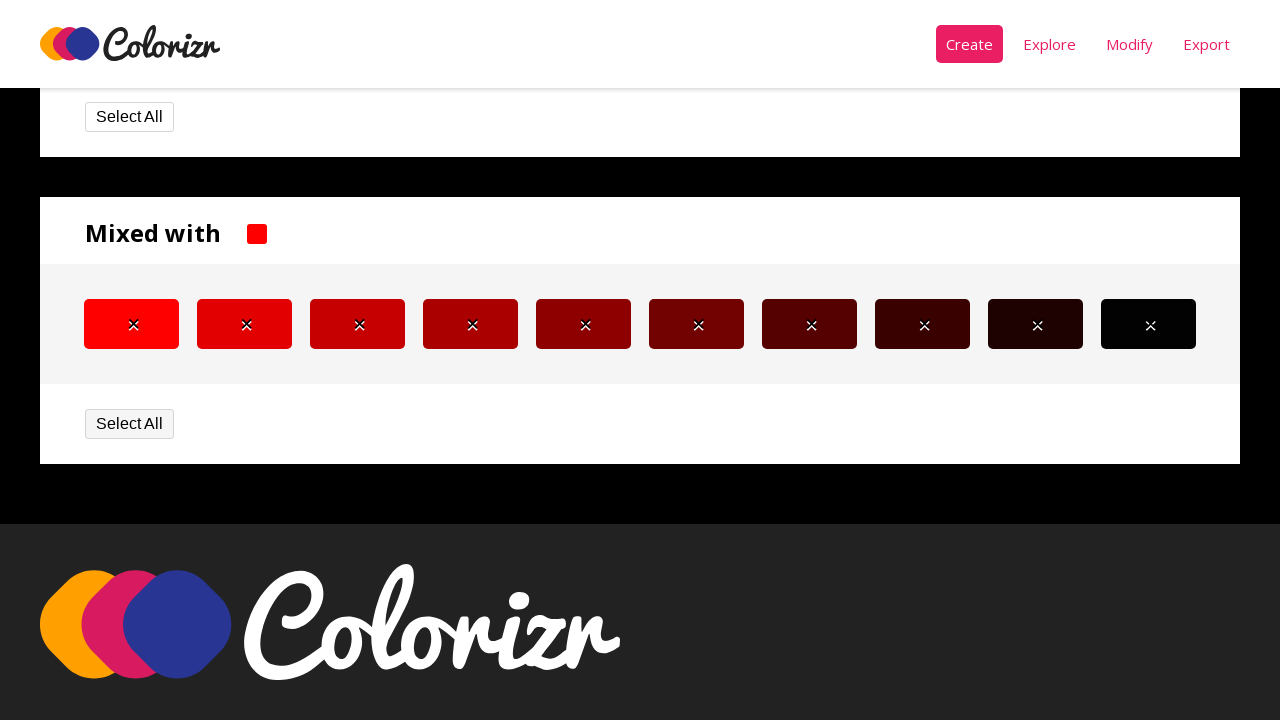